Tests checkbox interaction by verifying its display status, enabled state, selection state before and after clicking

Starting URL: https://faculty.washington.edu/chudler/java/boxes.html

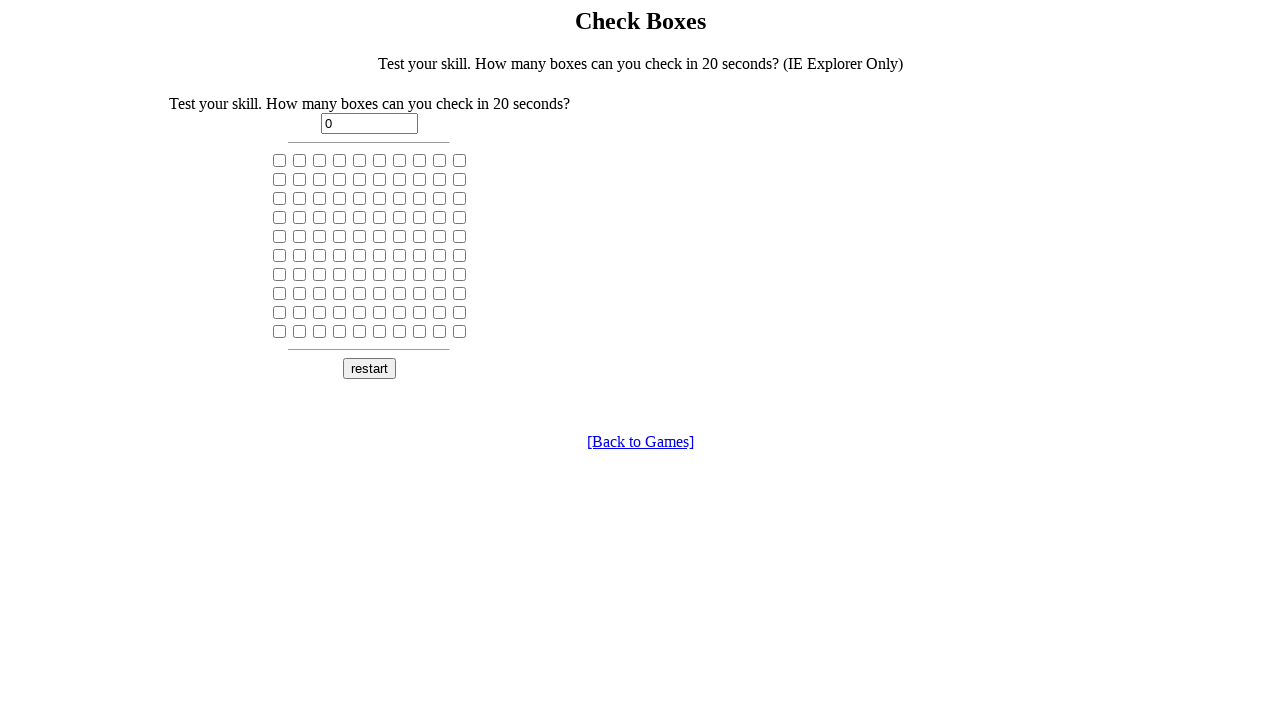

Located the third checkbox on the page
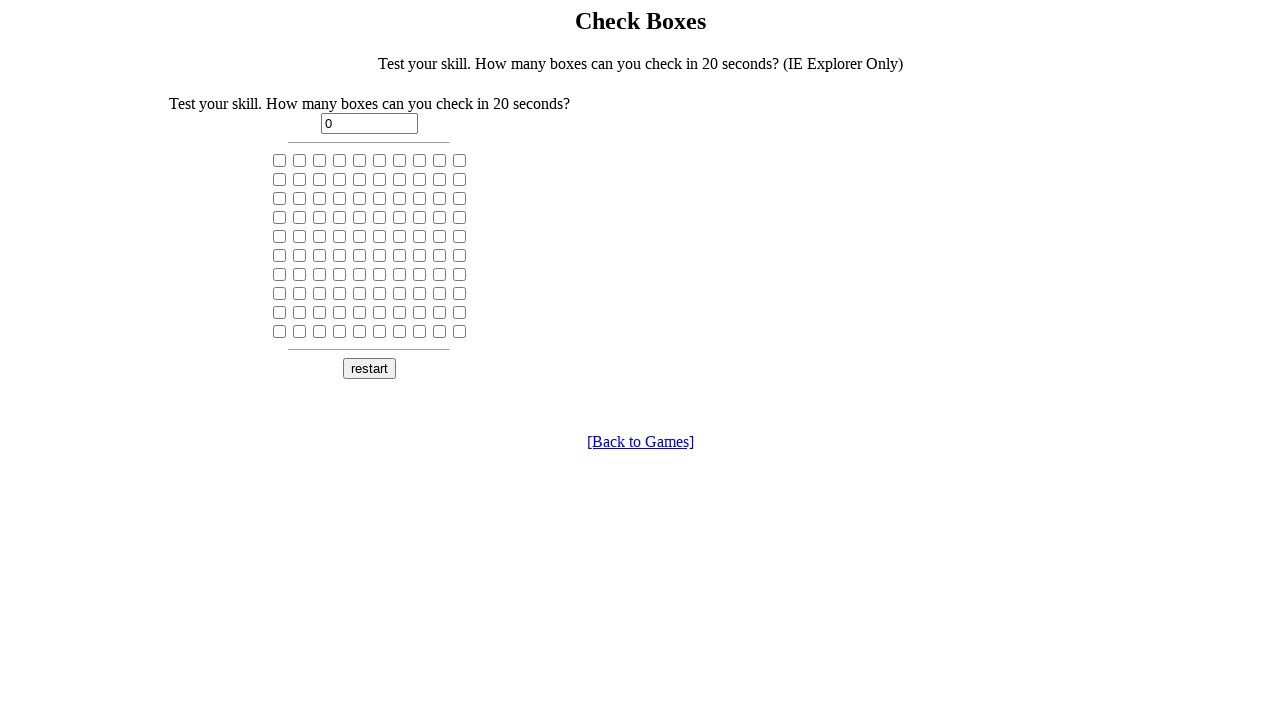

Verified checkbox is visible
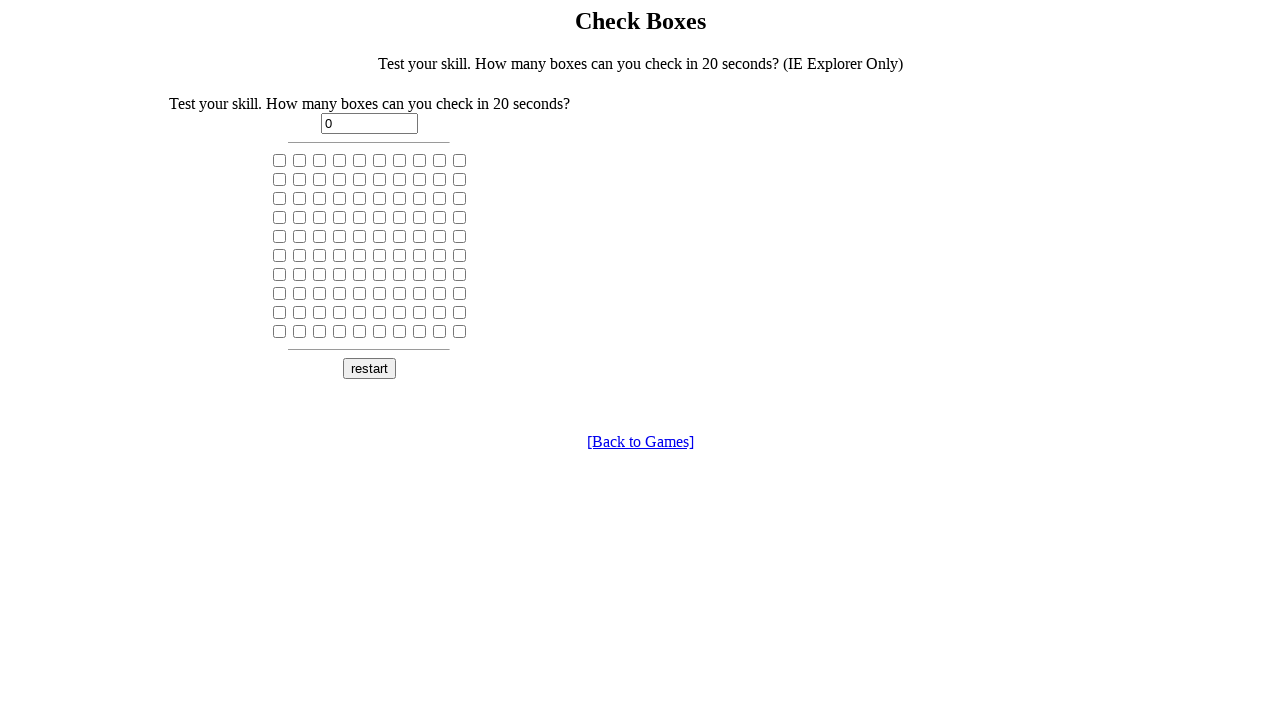

Verified checkbox is enabled
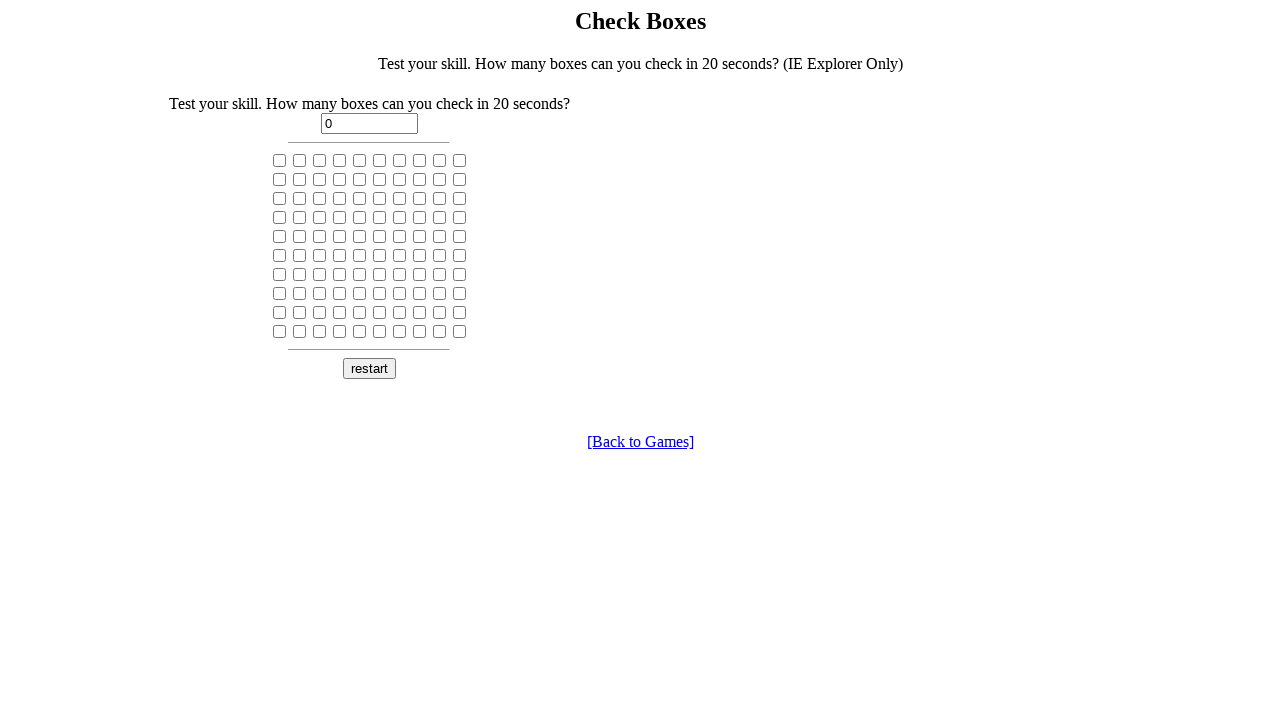

Verified checkbox is not initially selected
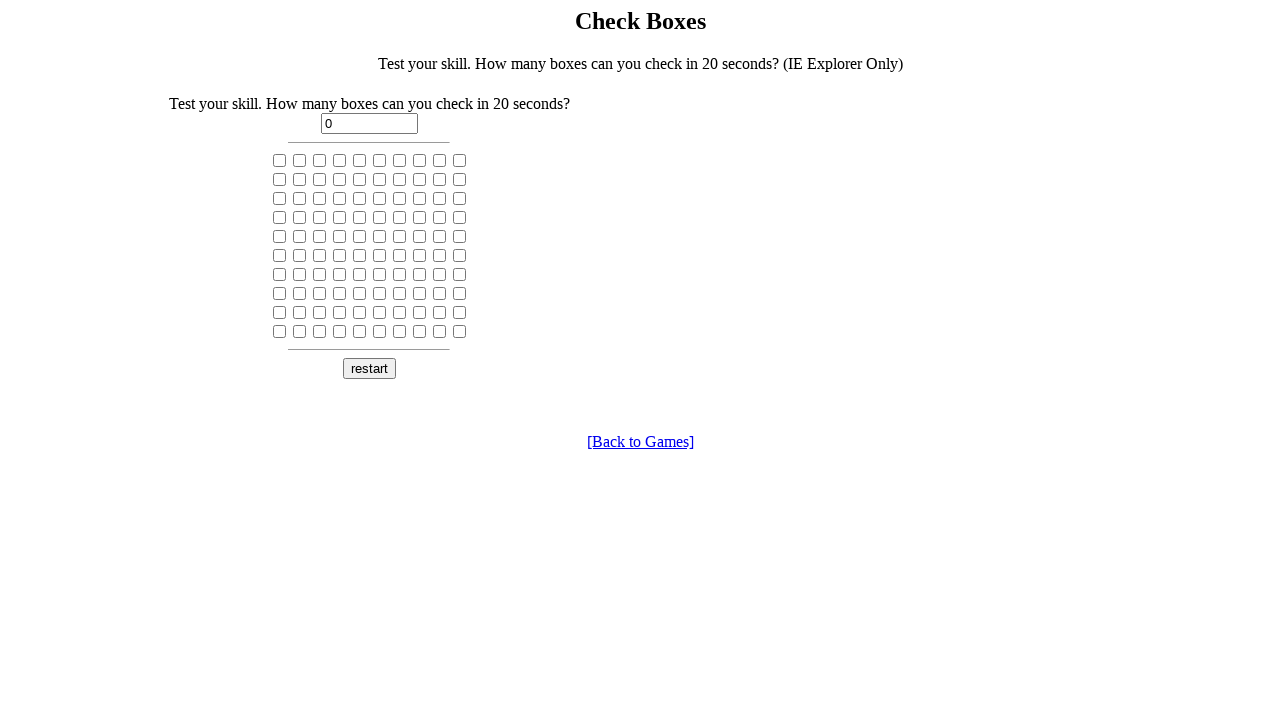

Clicked the checkbox at (320, 160) on input[type='checkbox'] >> nth=2
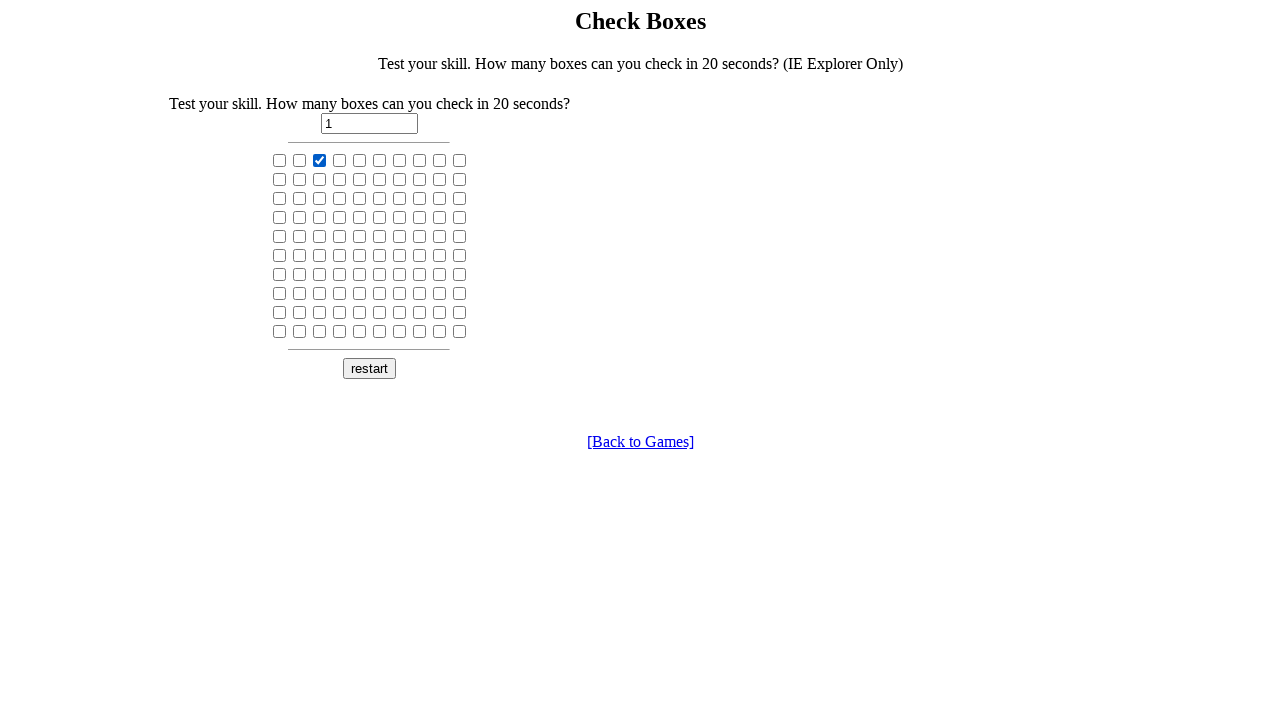

Verified checkbox is selected after clicking
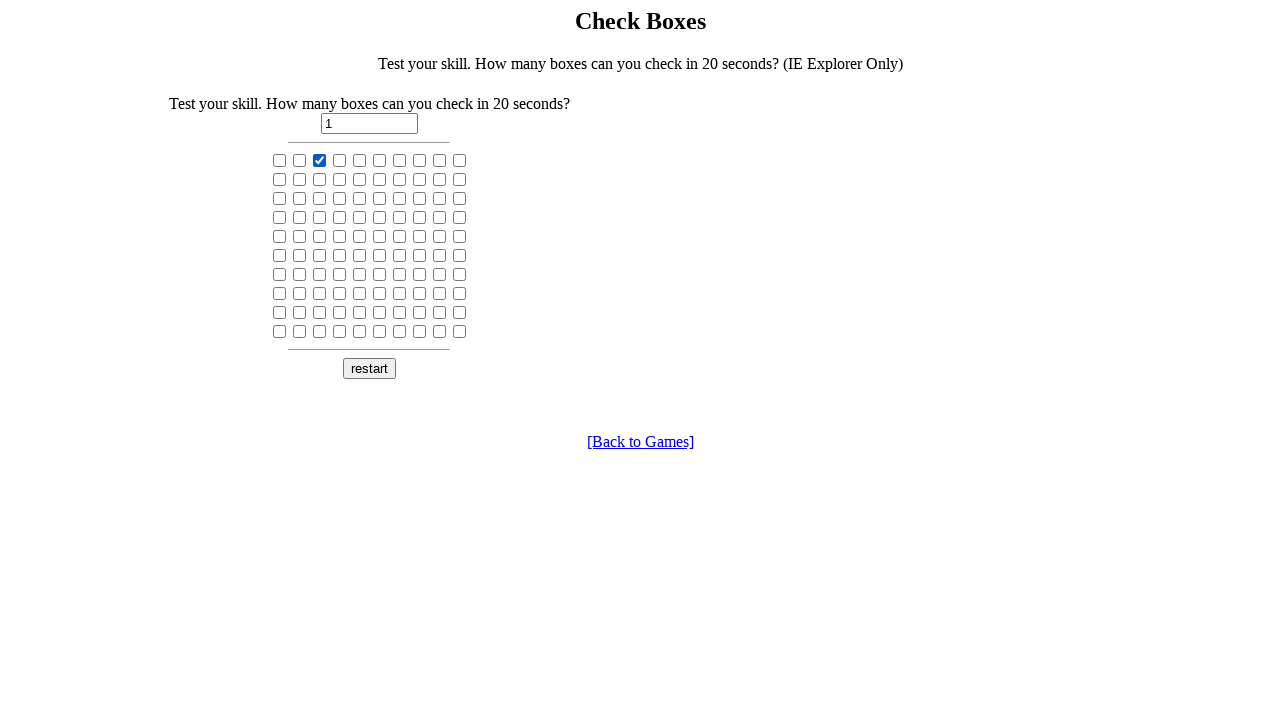

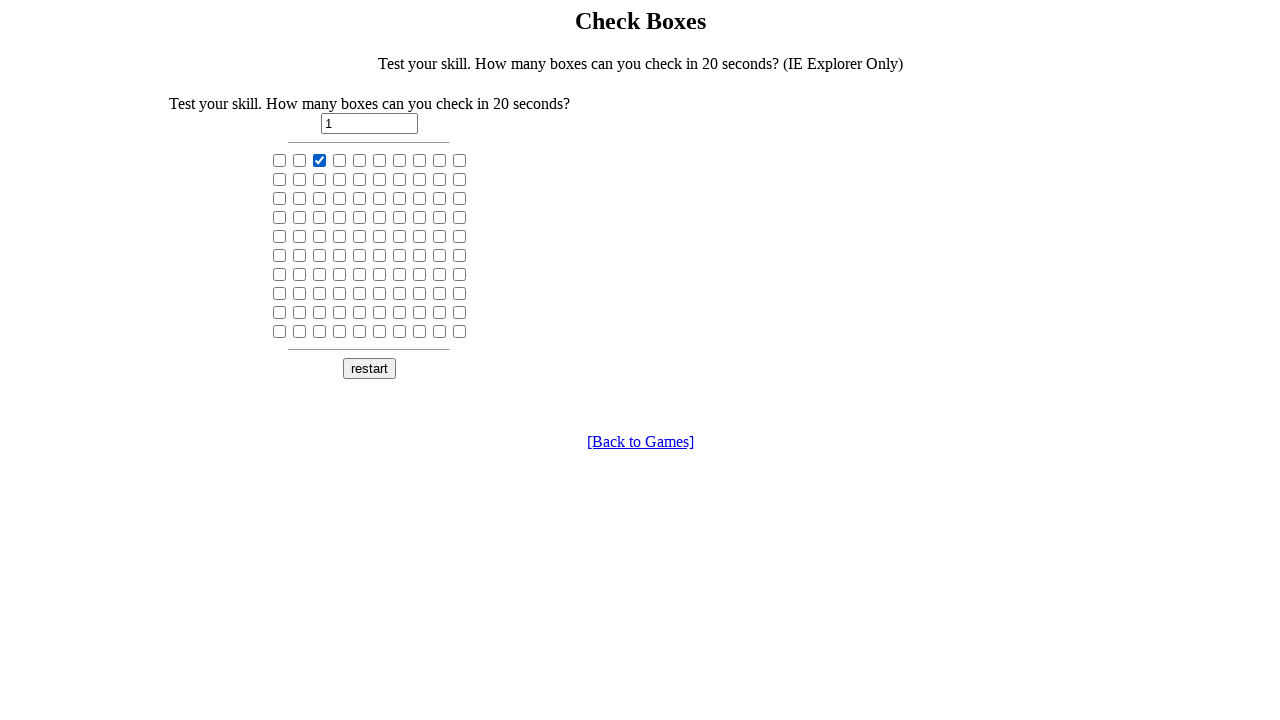